Tests creating a new customer with a Dollar account as manager, then logging in as that customer to verify the account

Starting URL: https://www.globalsqa.com/angularJs-protractor/BankingProject/#/login

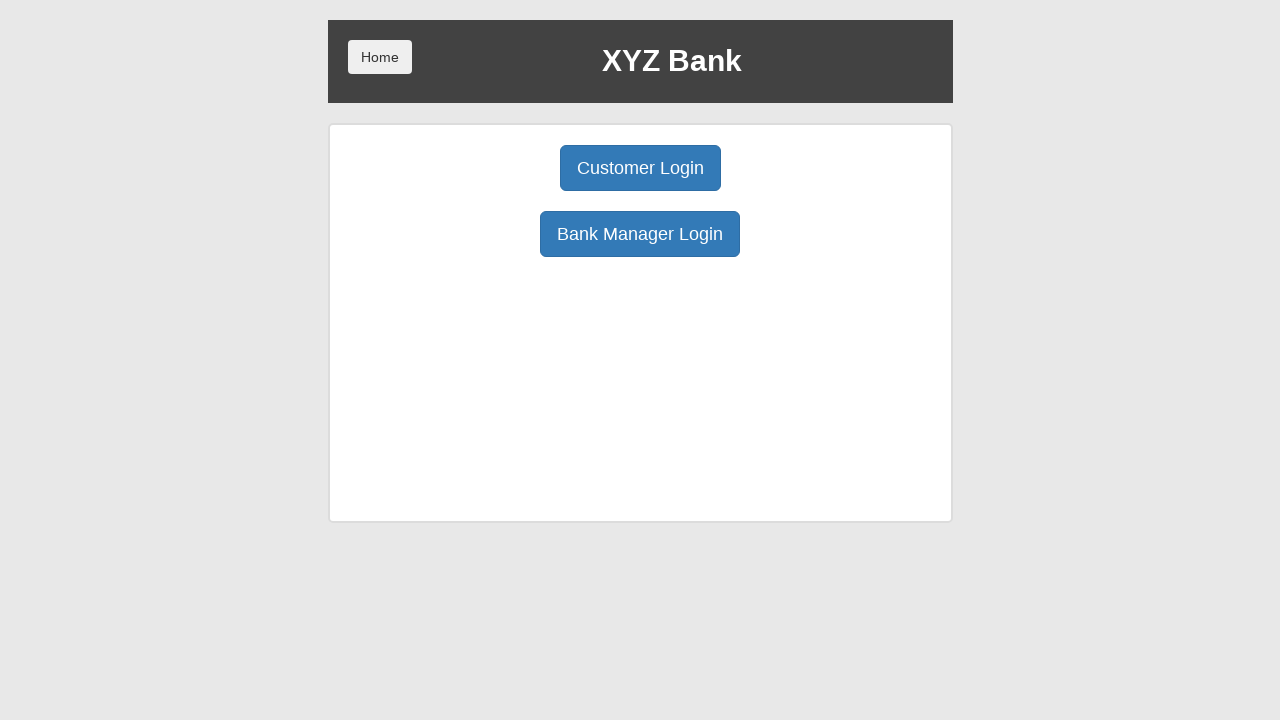

Clicked Bank Manager Login button at (640, 234) on button:has-text('Bank Manager Login')
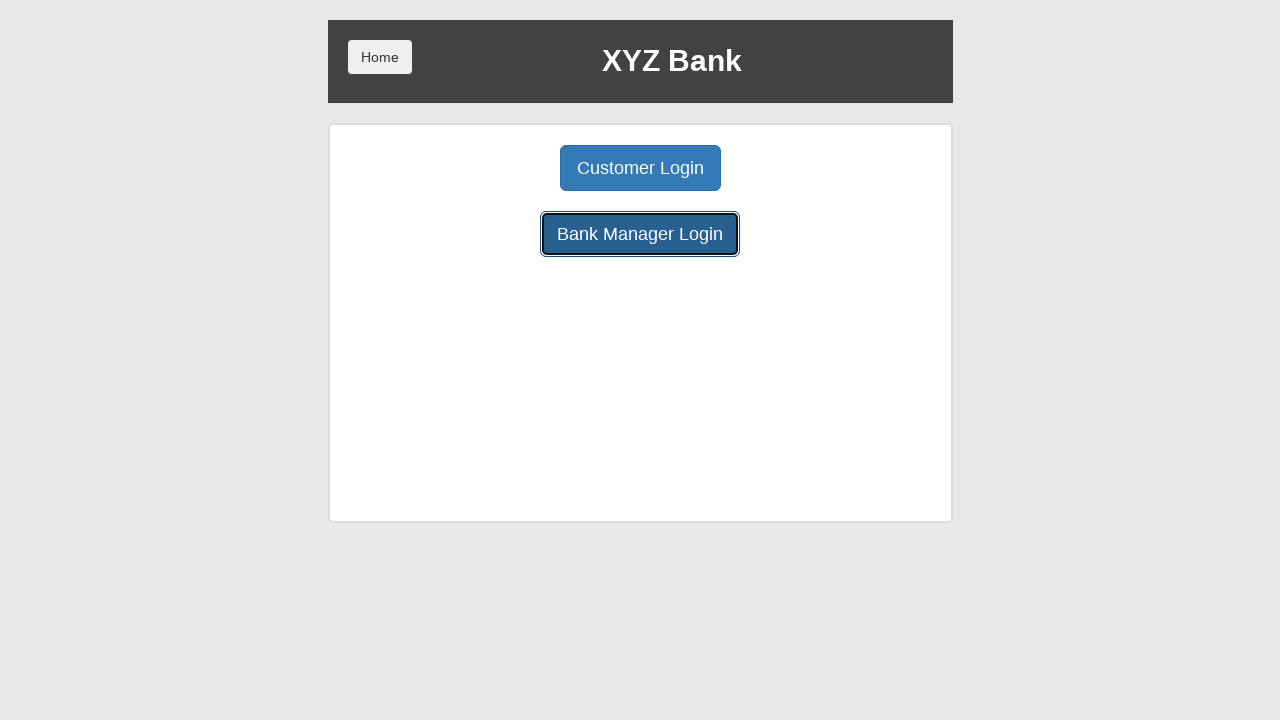

Clicked Add Customer button at (502, 168) on button:has-text('Add Customer')
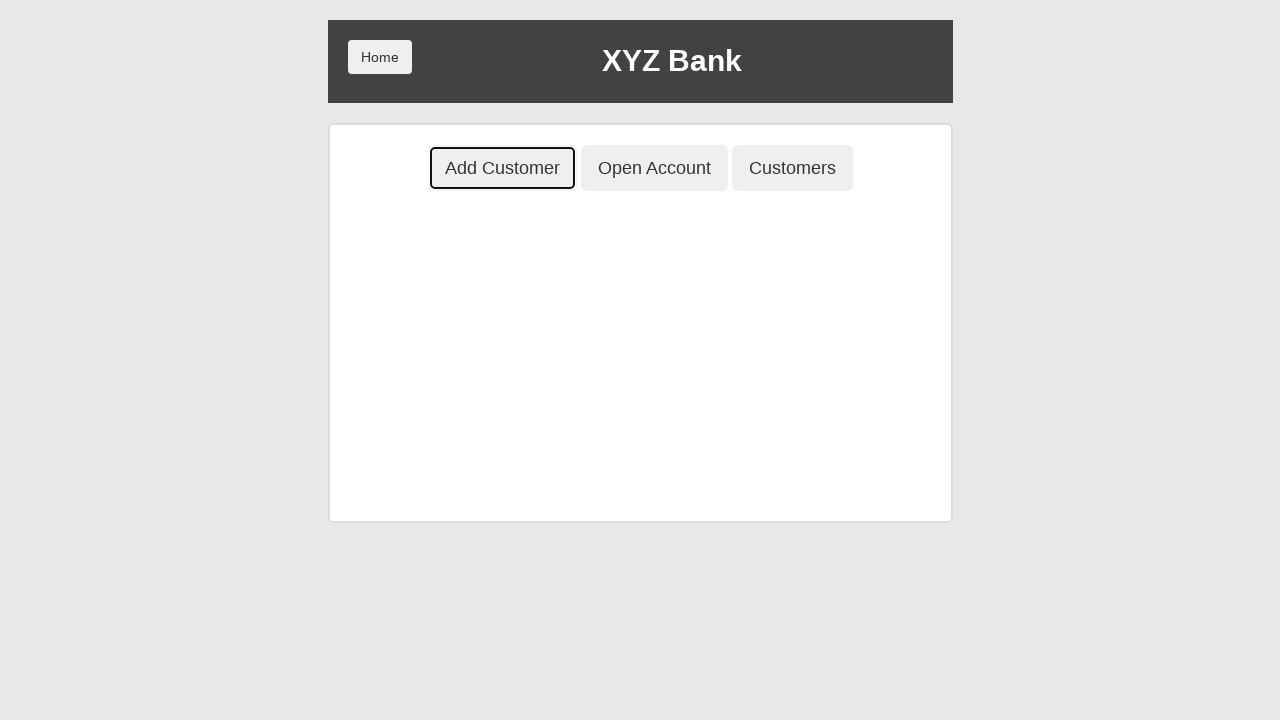

Filled First Name field with 'Anna' on input[placeholder='First Name']
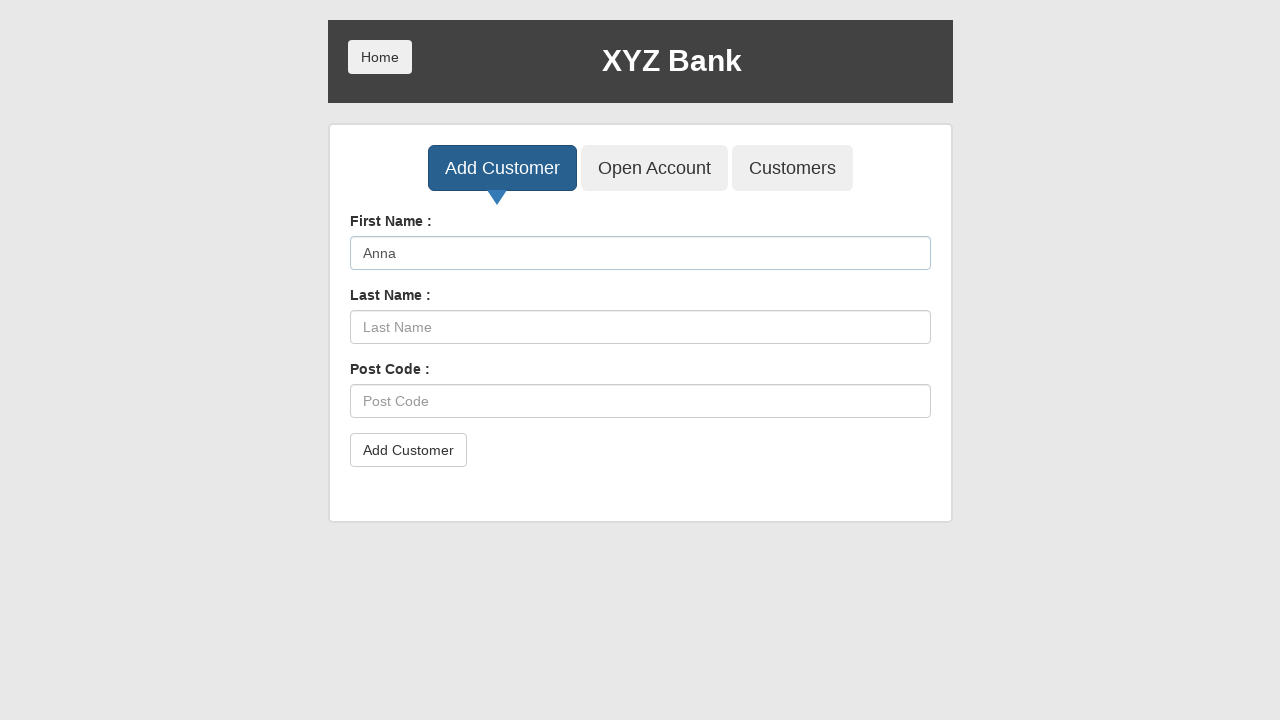

Filled Last Name field with 'Mujiri' on input[placeholder='Last Name']
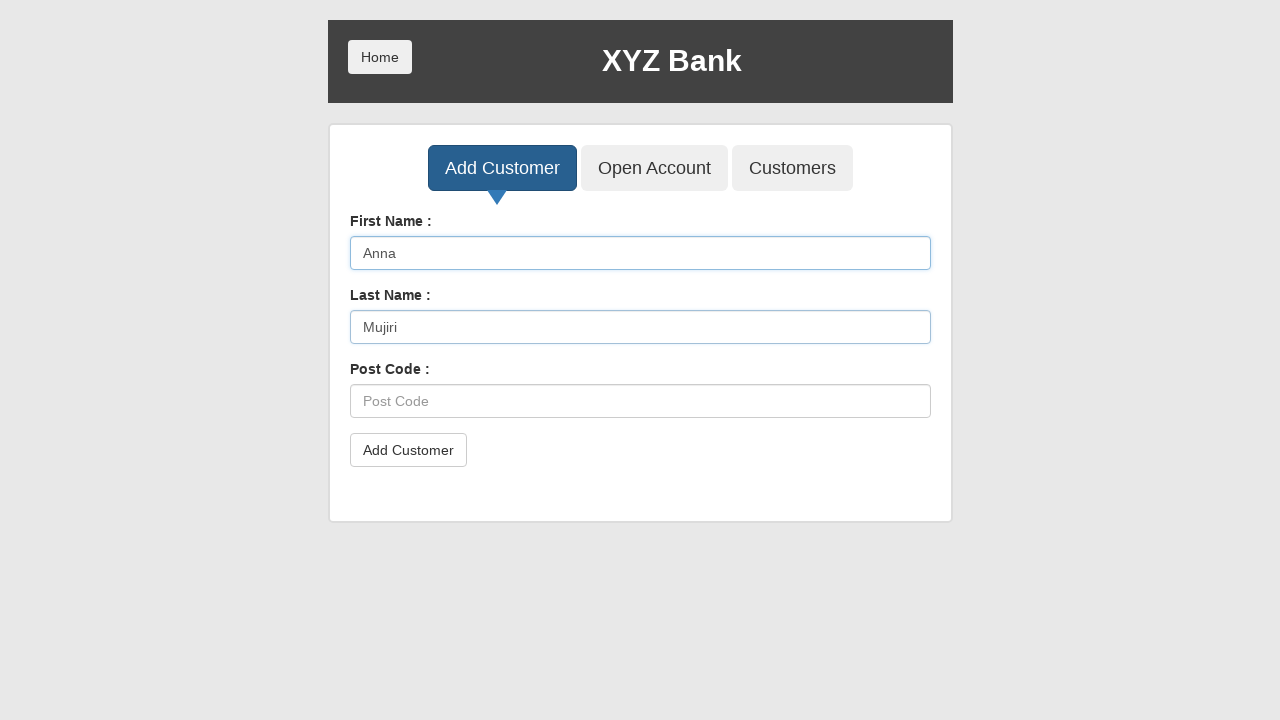

Filled Post Code field with '0186' on input[placeholder='Post Code']
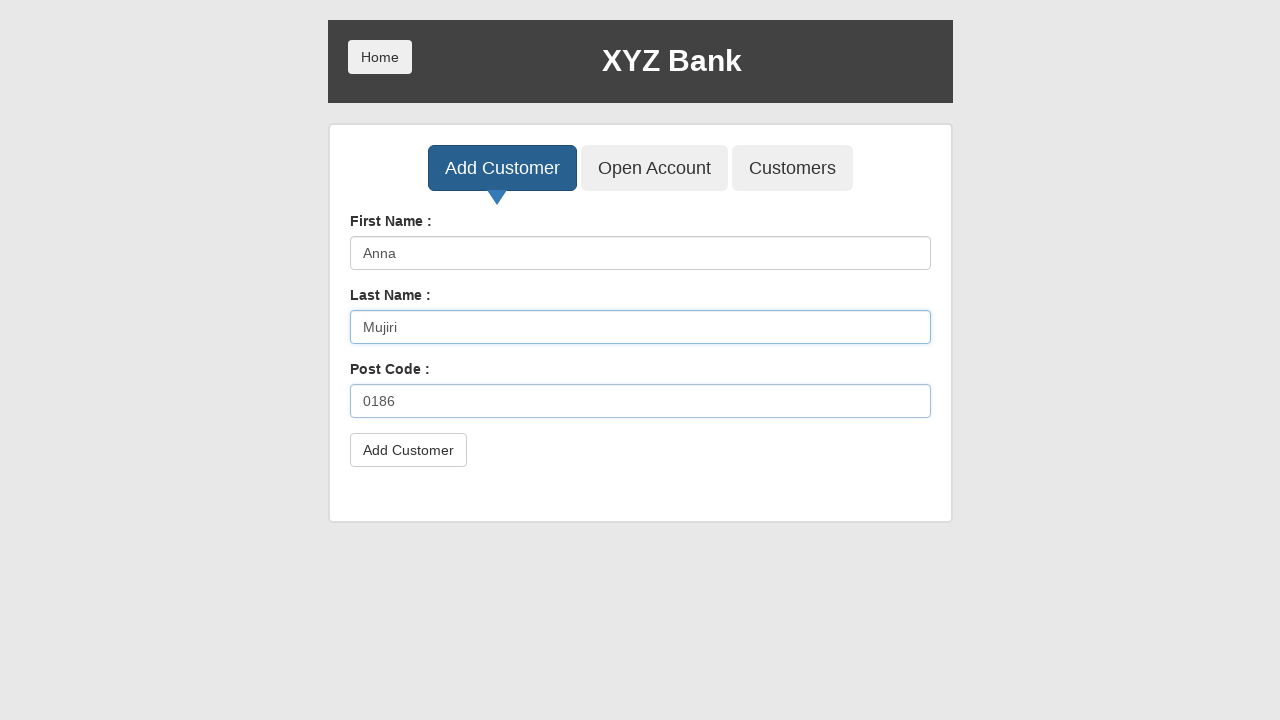

Accepted dialog and submitted new customer form at (408, 450) on button[type='submit']
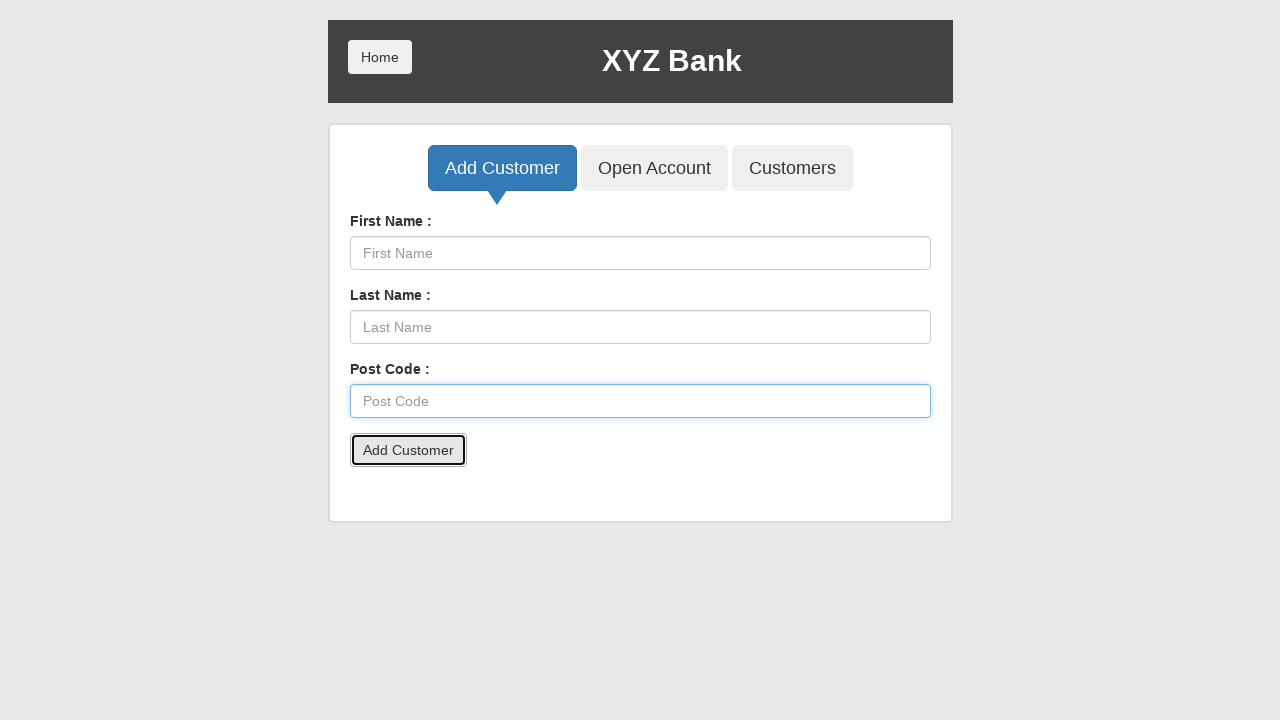

Clicked Open Account button at (654, 168) on button:has-text('Open Account')
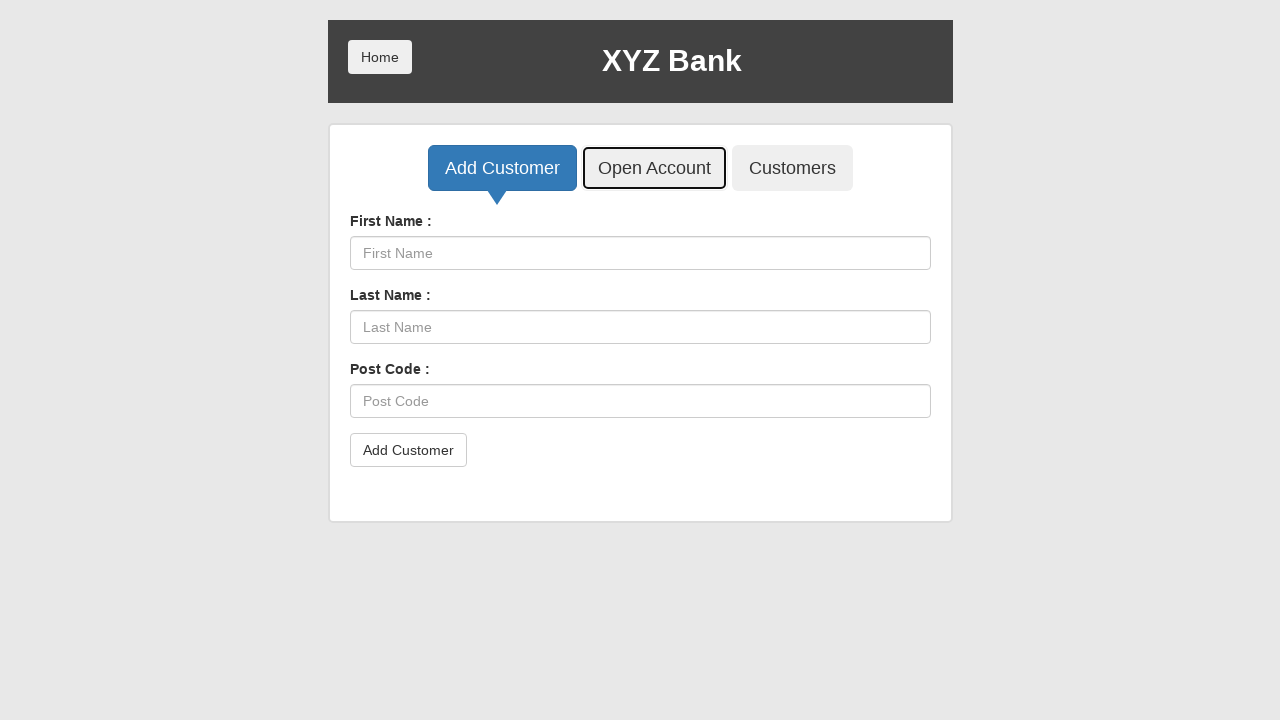

Selected customer 'Anna Mujiri' from user dropdown on select#userSelect
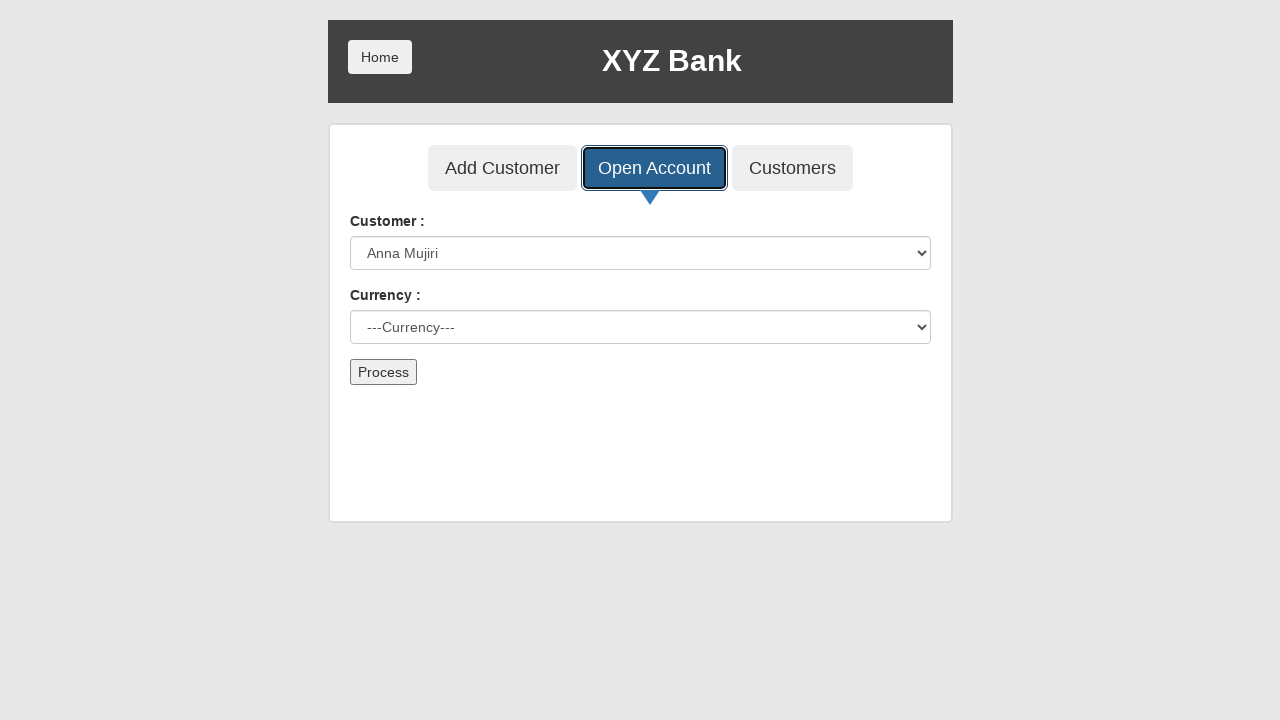

Selected 'Dollar' currency from dropdown on select#currency
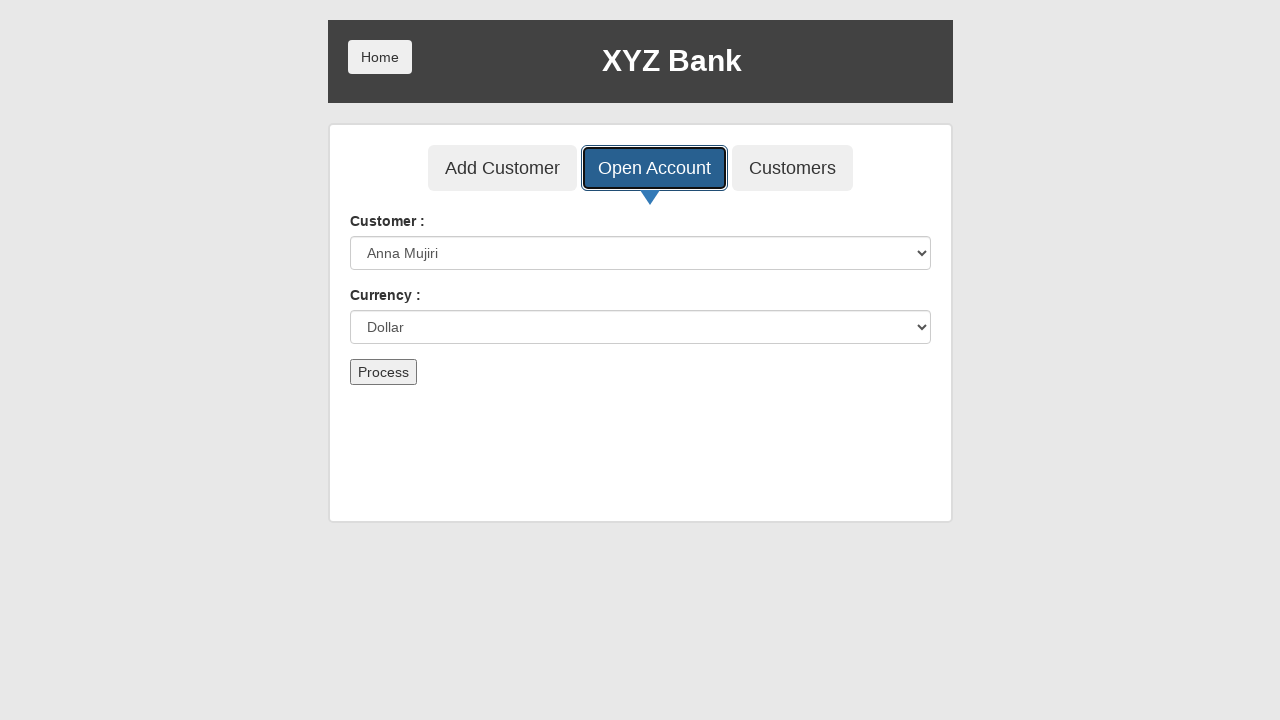

Accepted dialog and clicked Process button to create Dollar account at (383, 372) on button[type='submit']:has-text('Process')
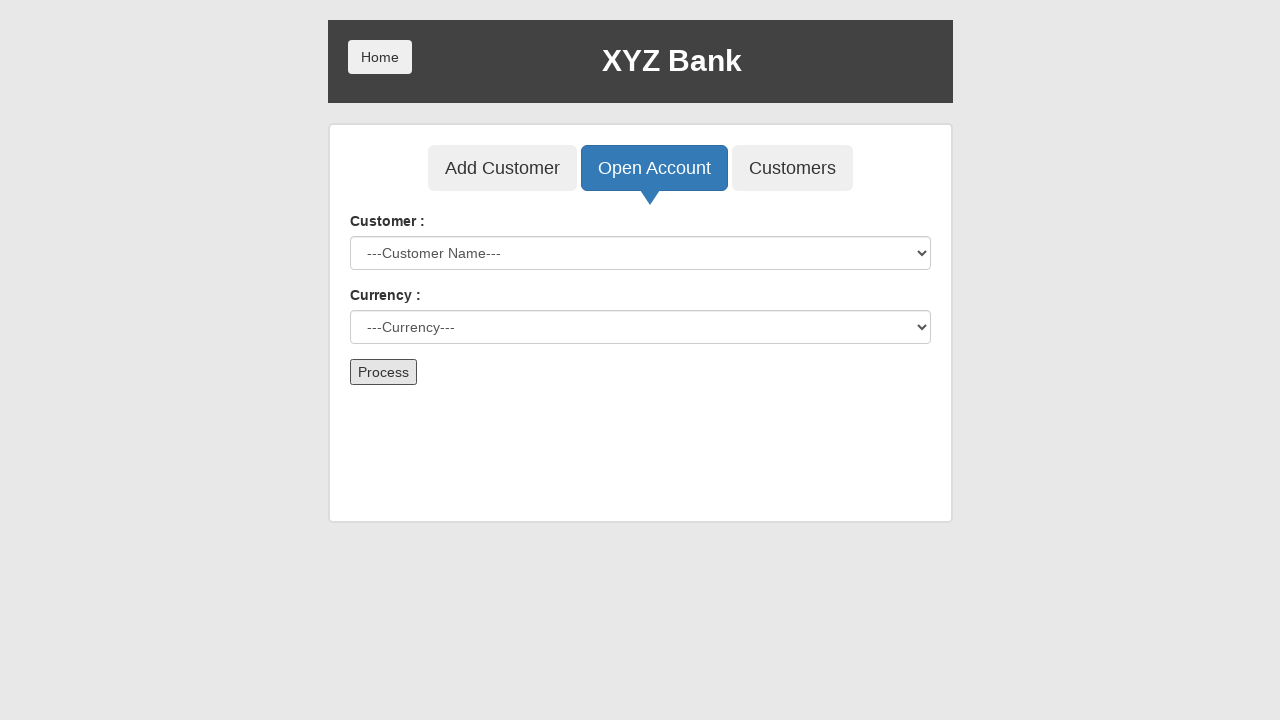

Clicked Home button to return to login page at (380, 57) on button:has-text('Home')
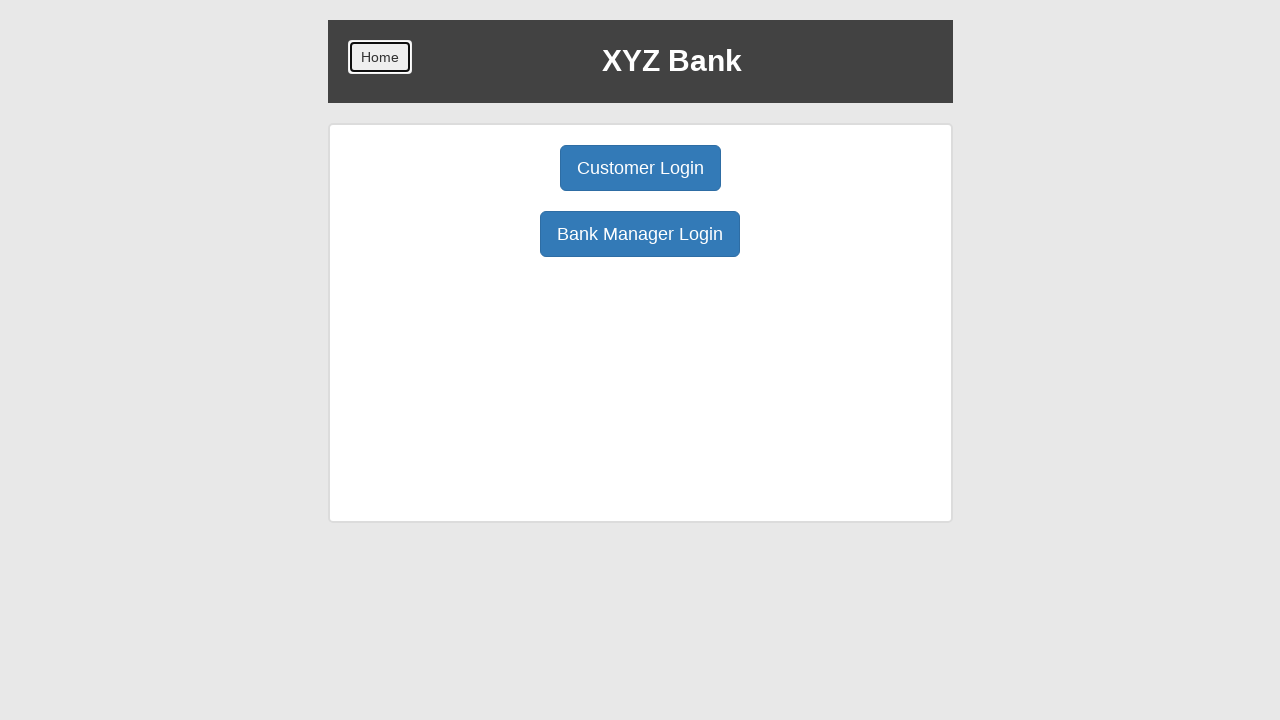

Clicked Customer Login button at (640, 168) on button:has-text('Customer Login')
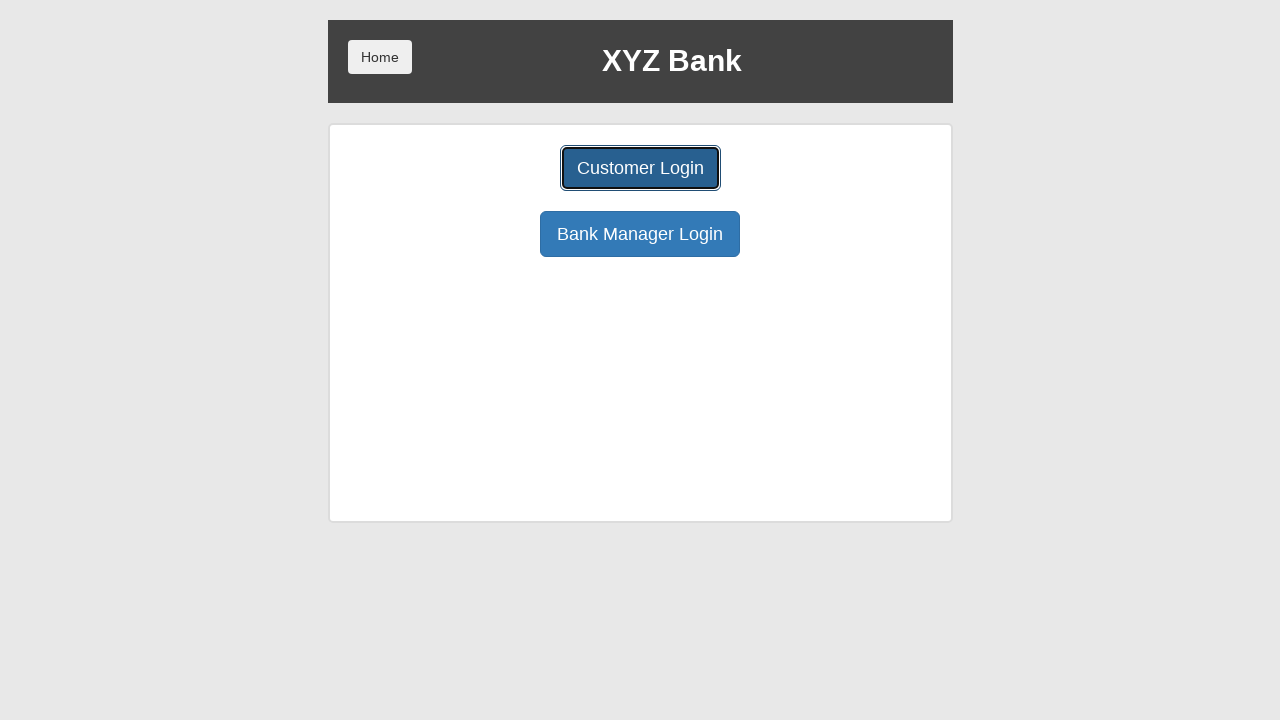

Selected 'Anna Mujiri' from customer dropdown on select#userSelect
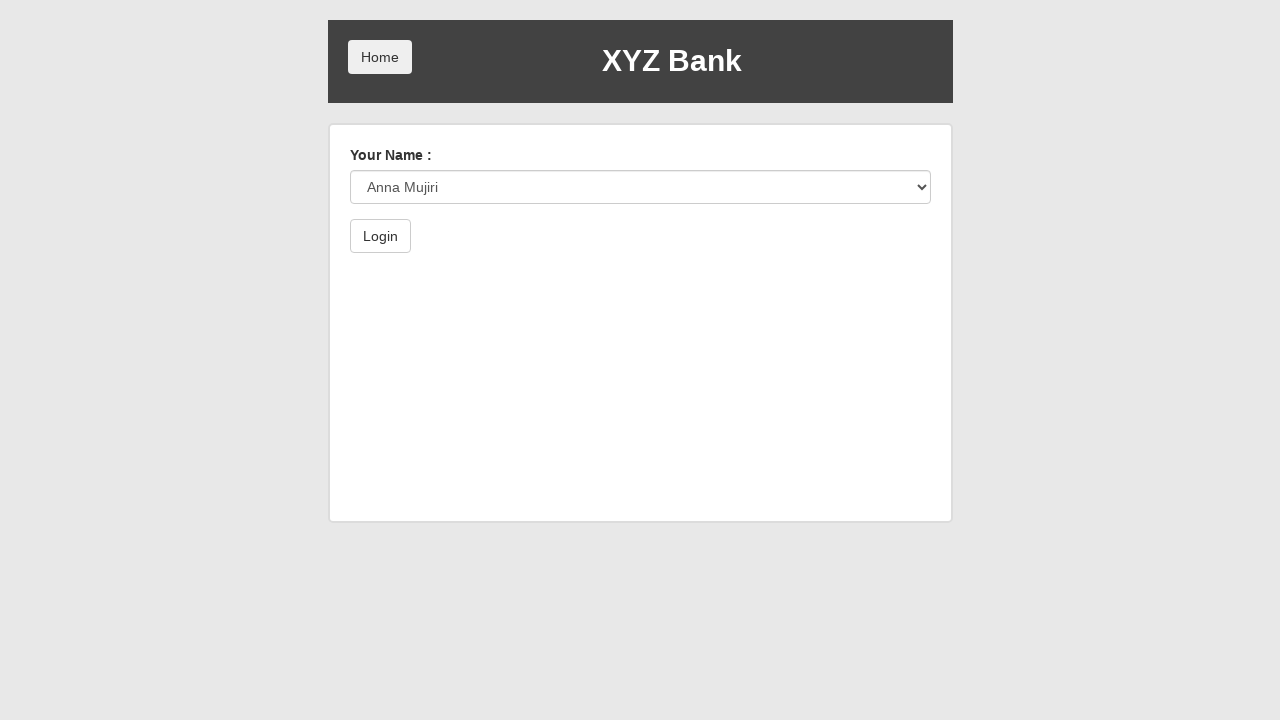

Clicked Login button to authenticate as Anna Mujiri at (380, 236) on button[type='submit']:has-text('Login')
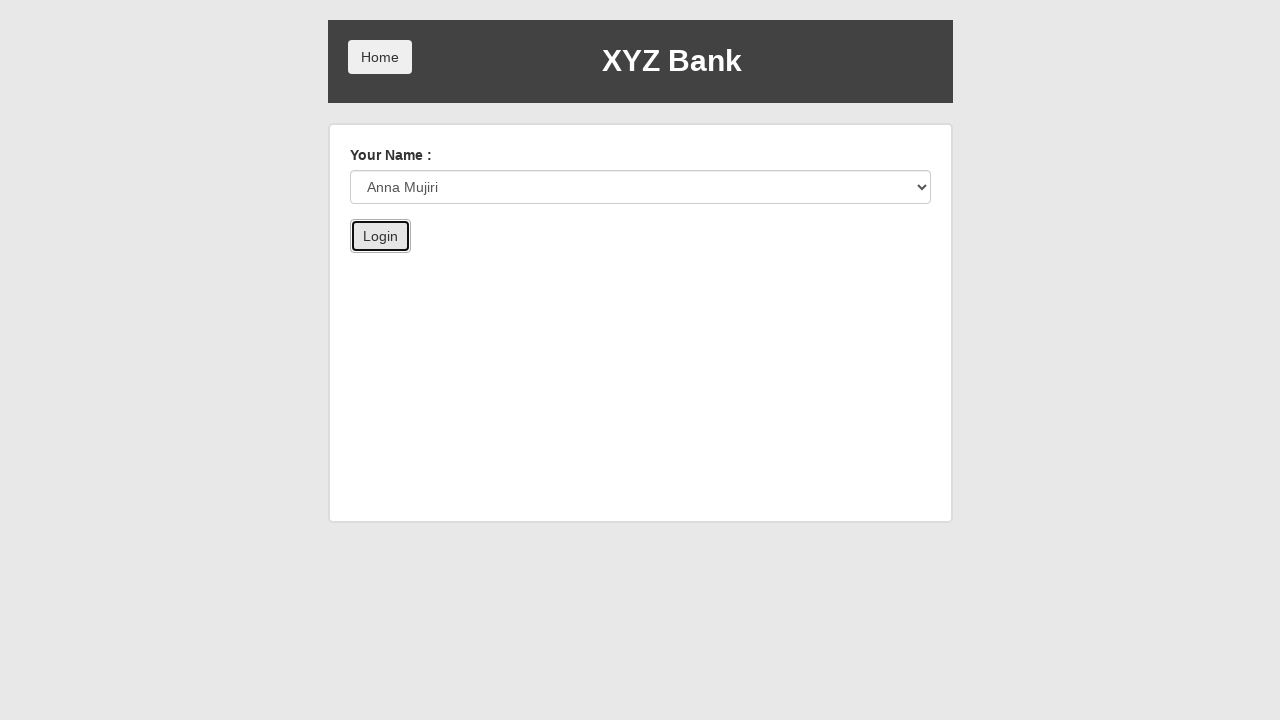

Verified account balance is 0
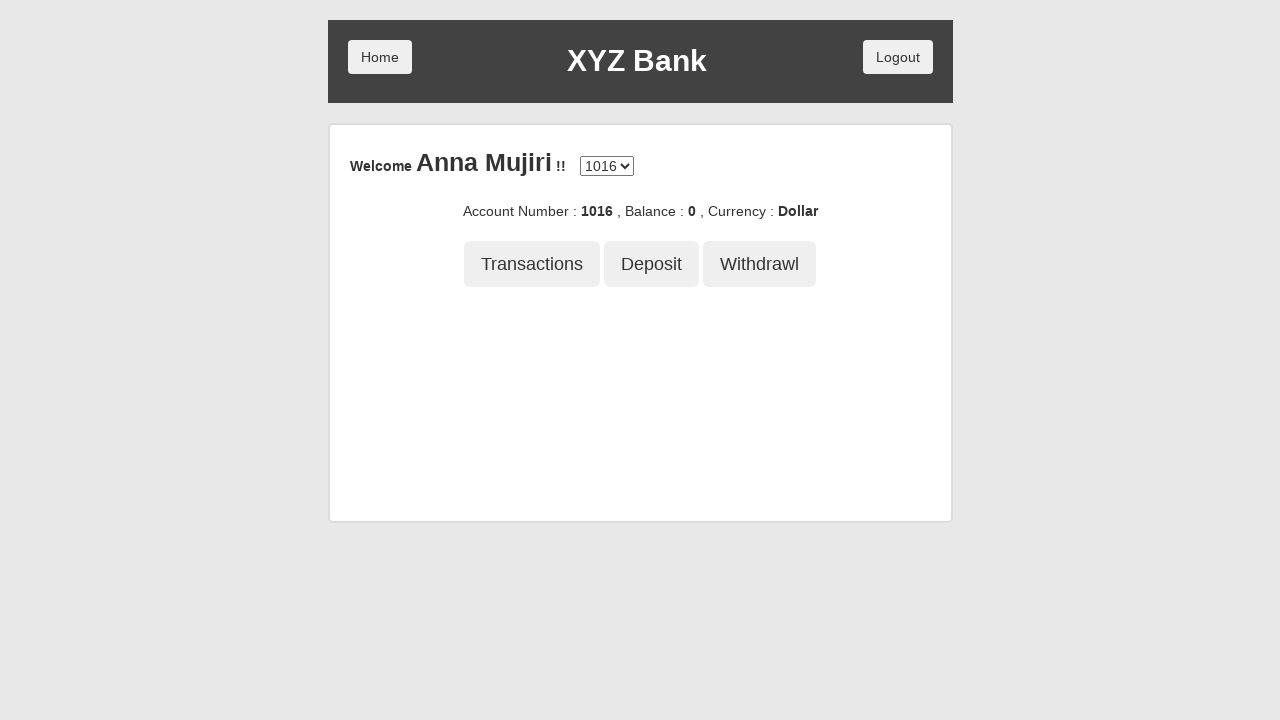

Verified account currency is Dollar
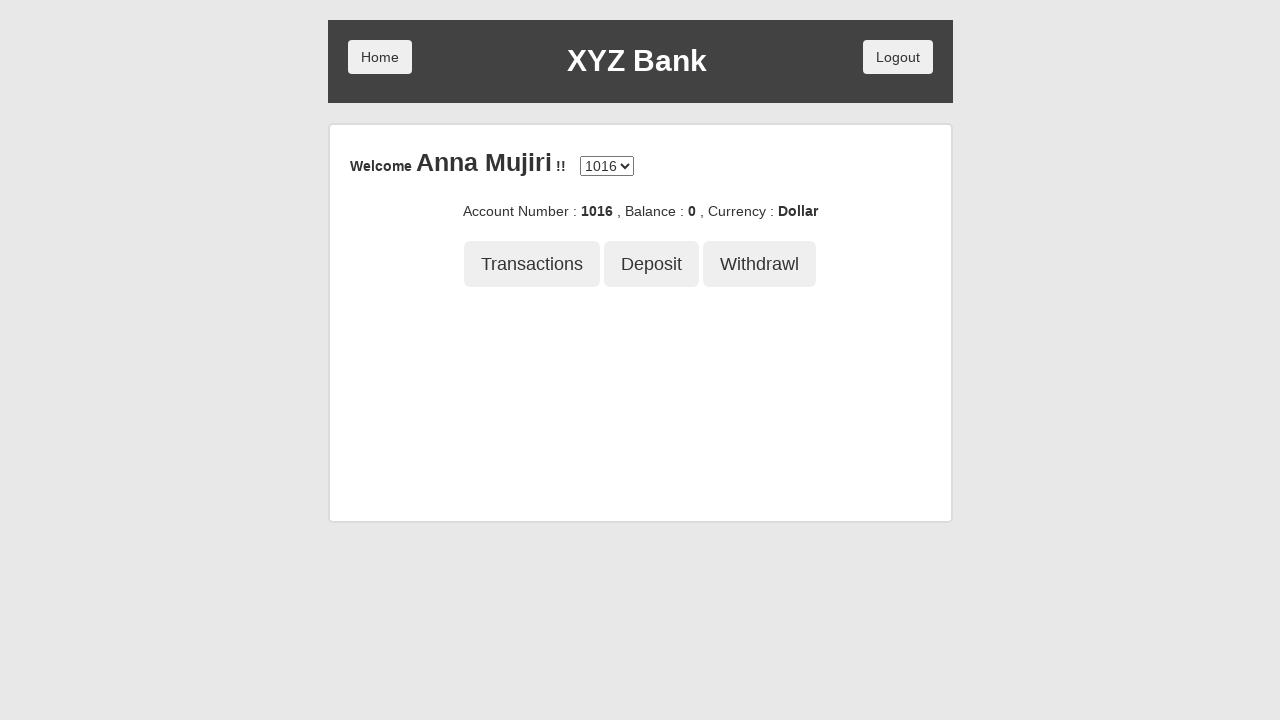

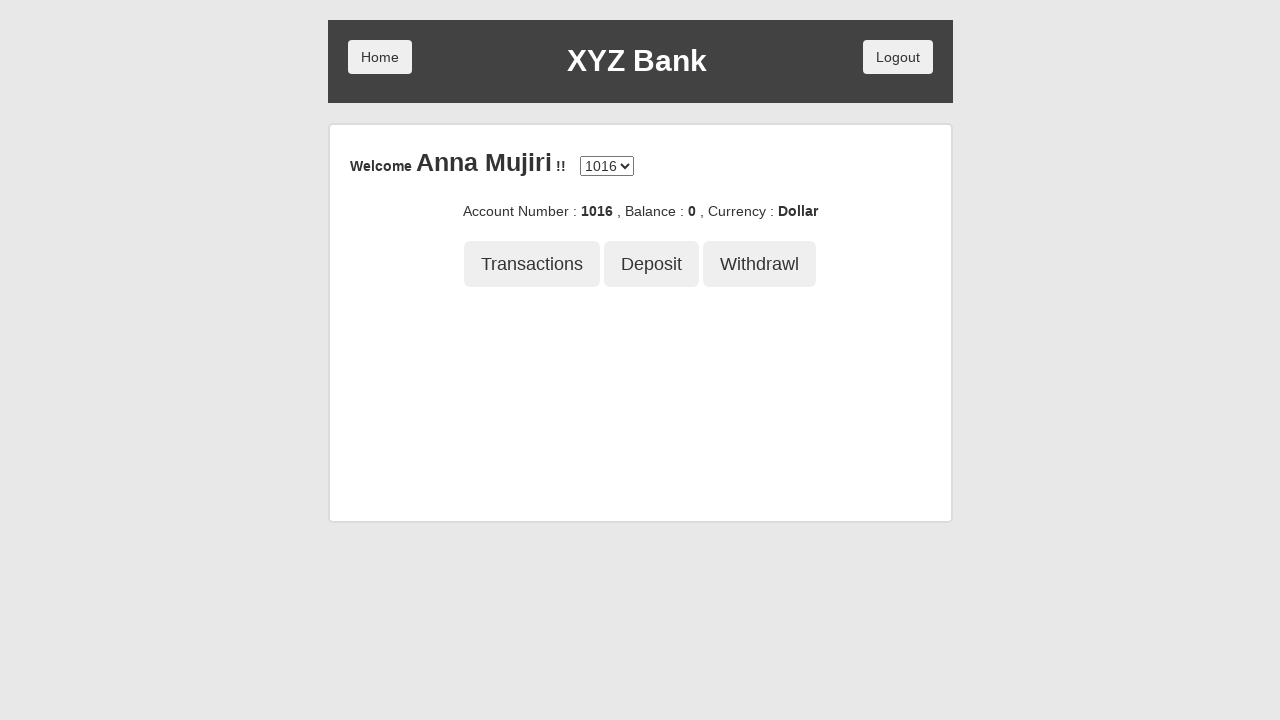